Tests hover functionality by hovering over an avatar element and verifying that the caption/additional information becomes visible.

Starting URL: http://the-internet.herokuapp.com/hovers

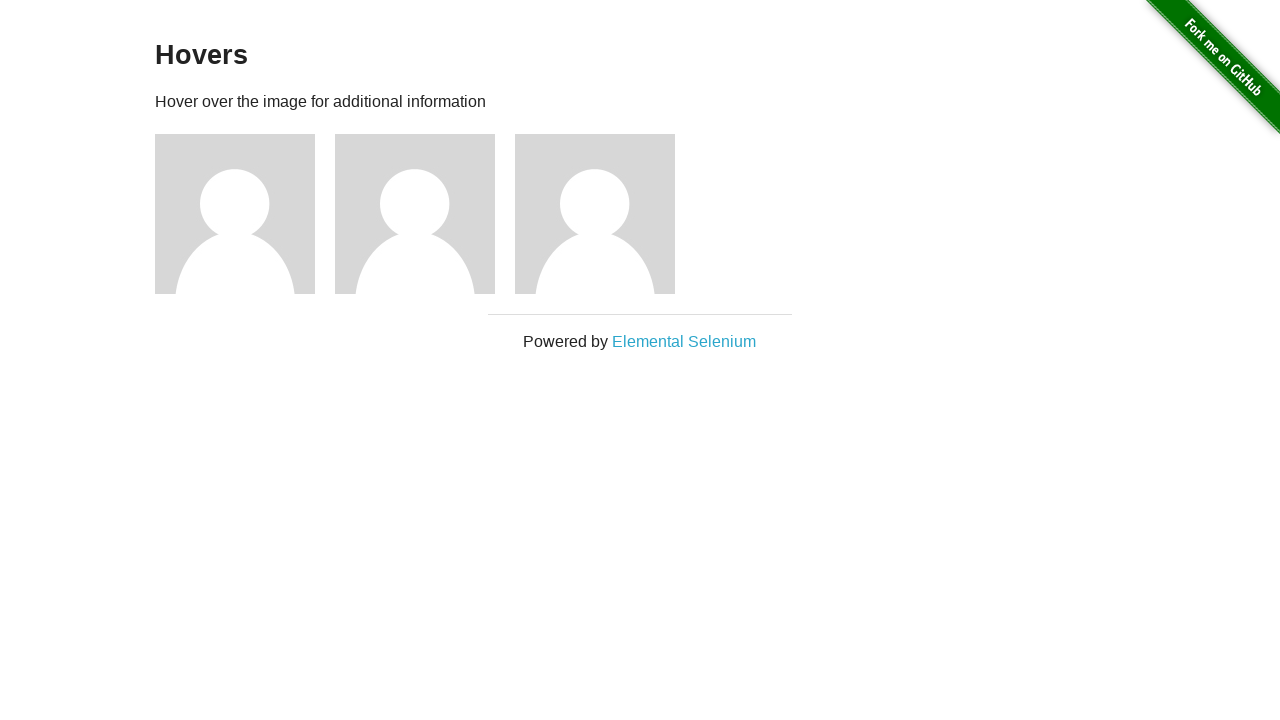

Navigated to hovers page
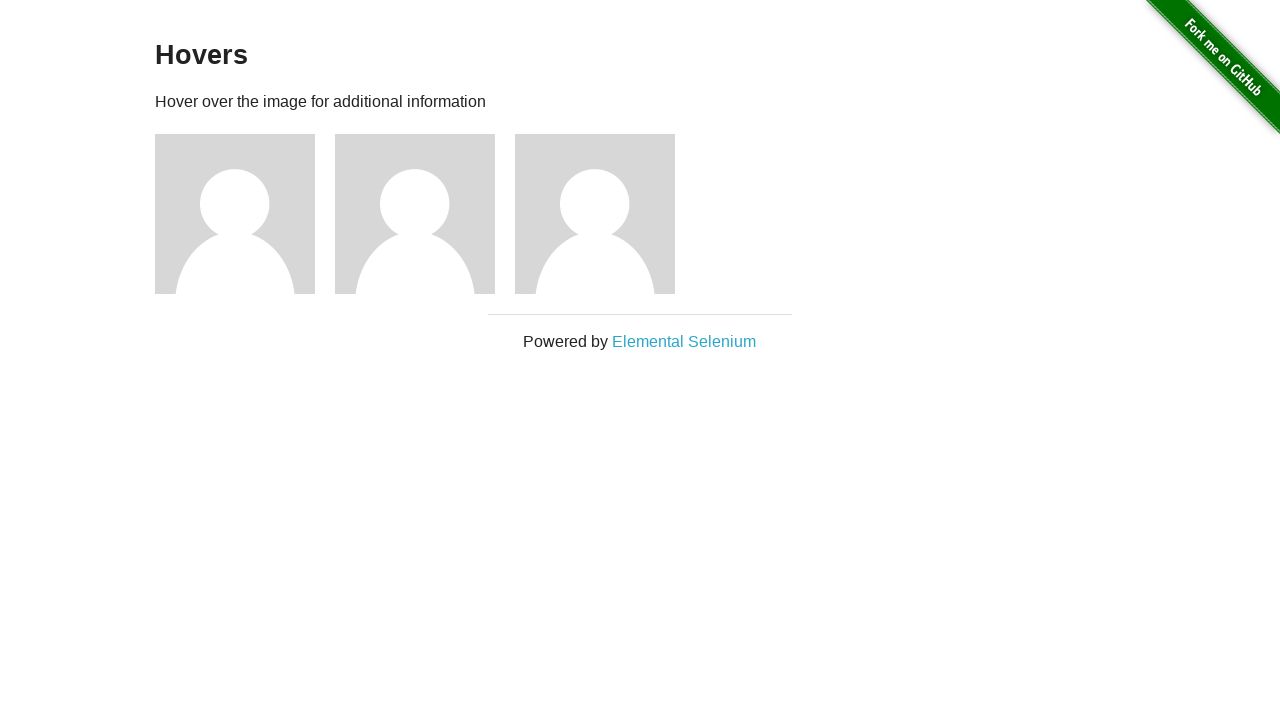

Located first avatar figure element
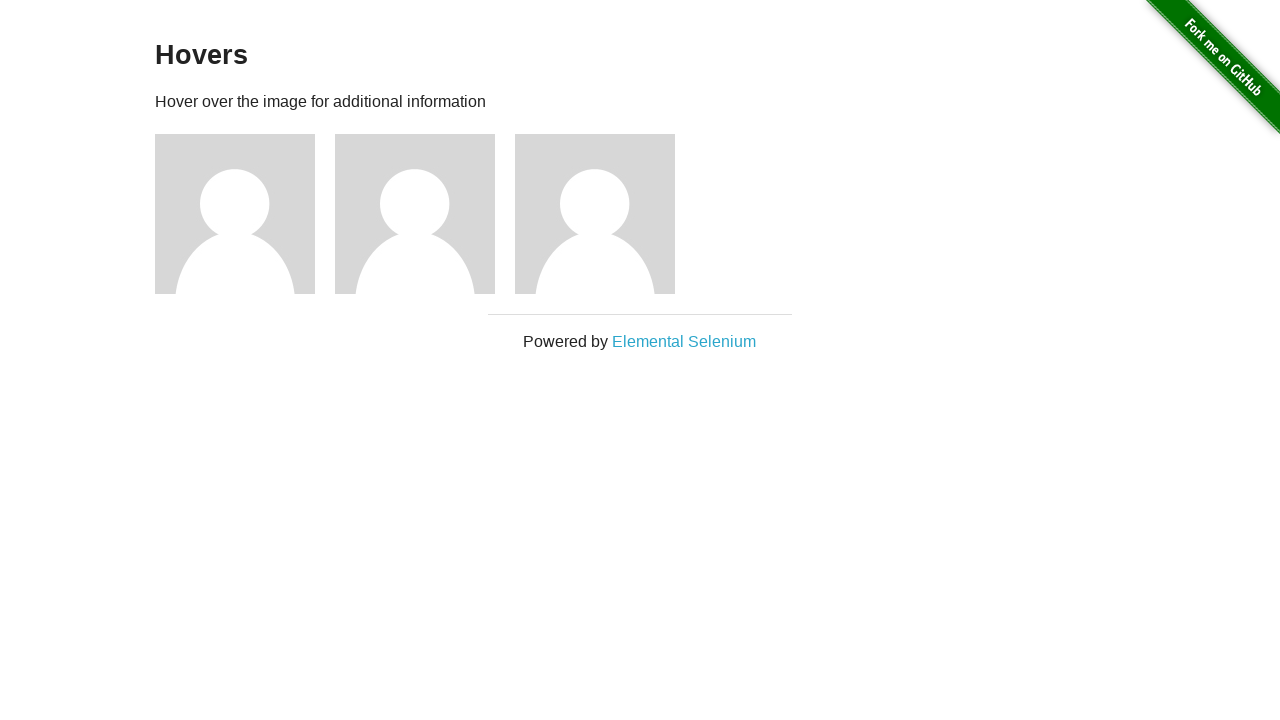

Hovered over avatar element at (245, 214) on .figure >> nth=0
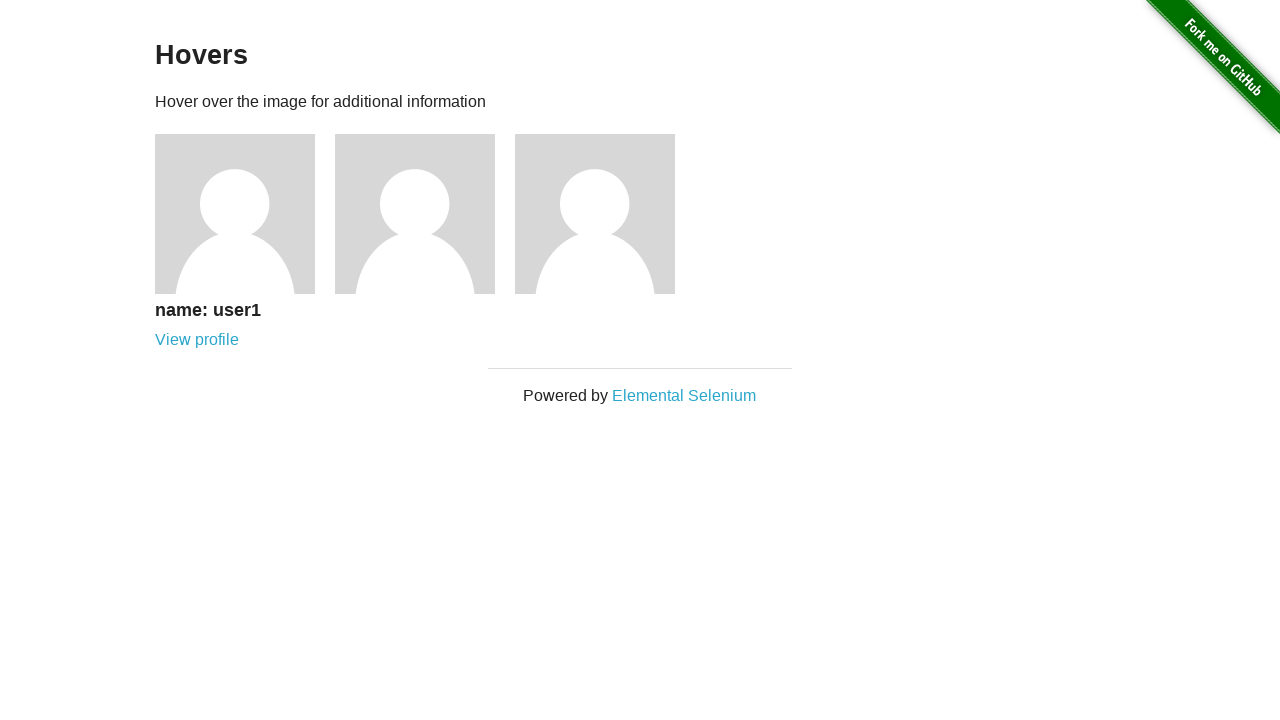

Located caption element
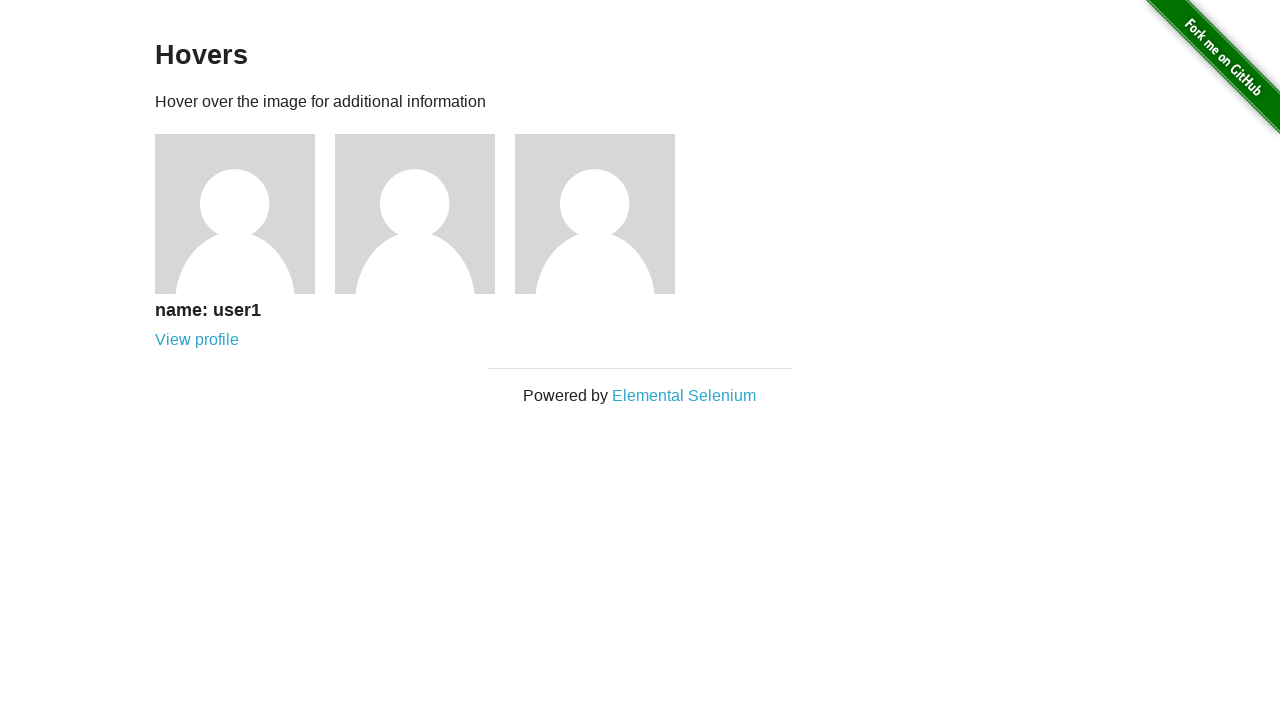

Verified that caption is visible after hover
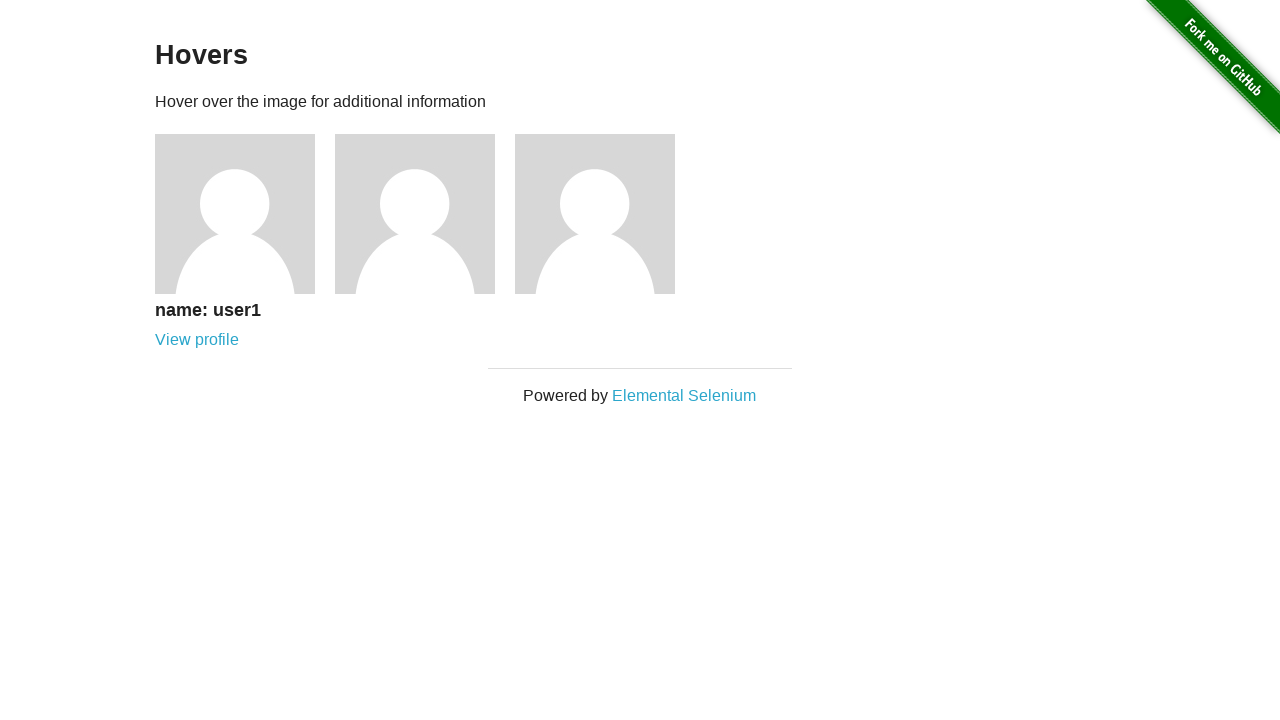

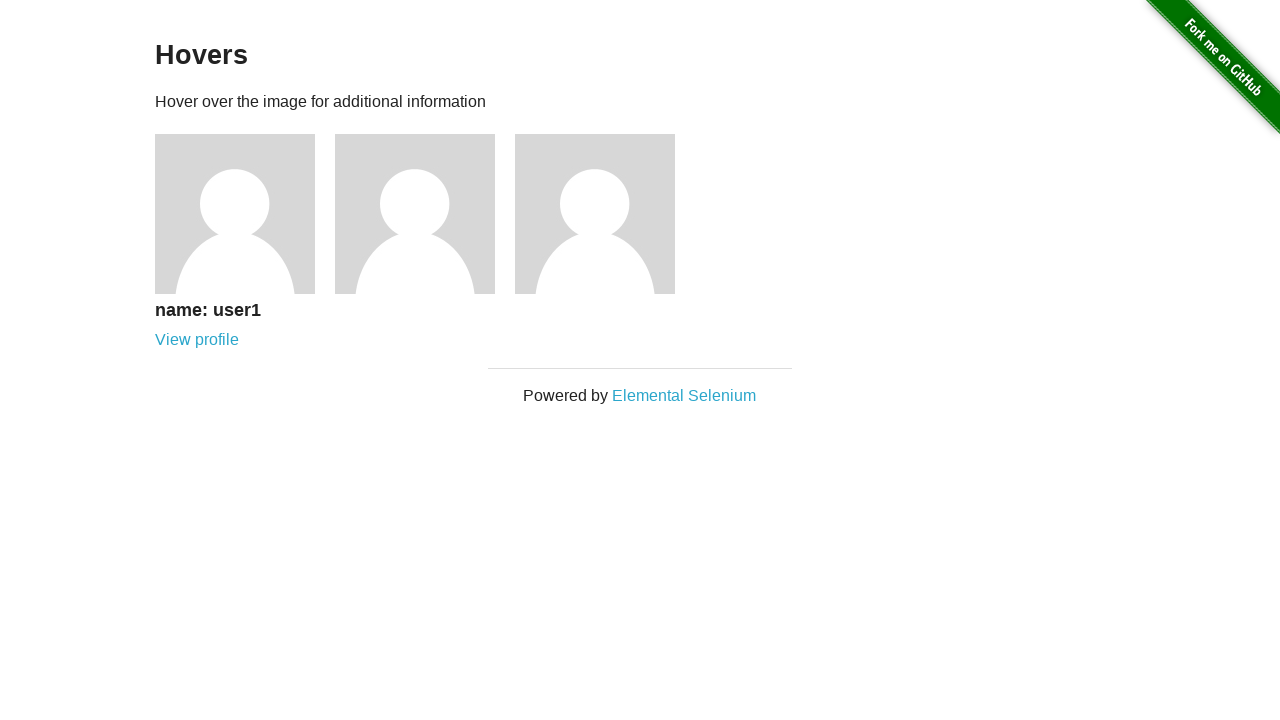